Tests interaction with a jQuery UI slider widget by switching to an iframe, locating the slider element, and performing mouse click actions on it including a right-click context menu action.

Starting URL: https://jqueryui.com/slider/

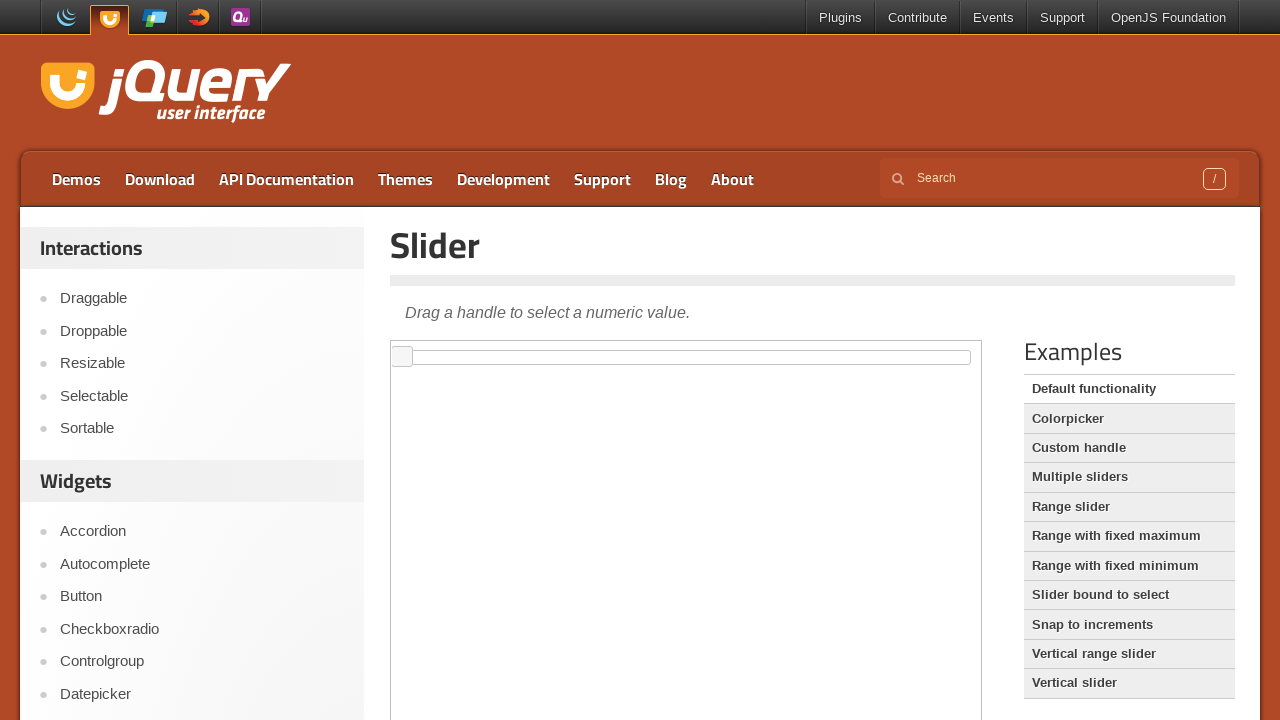

Located the demo iframe containing the slider
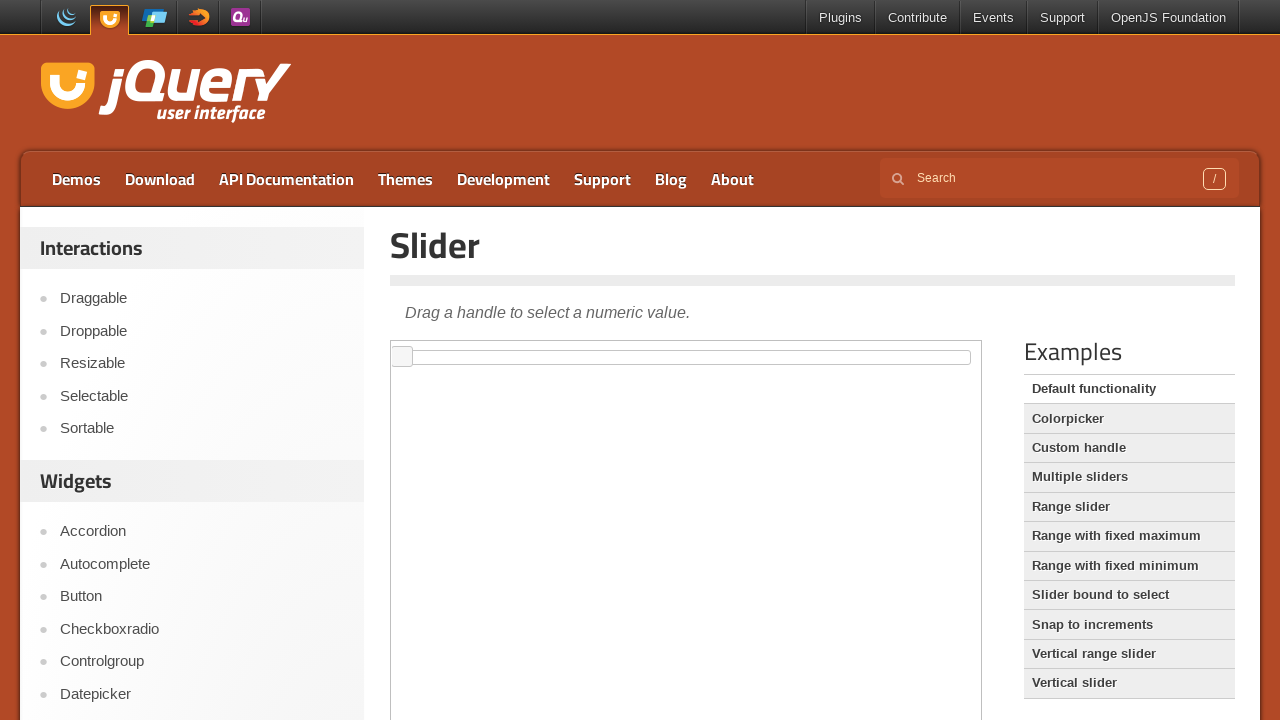

Located the slider element with ID 'slider' within the iframe
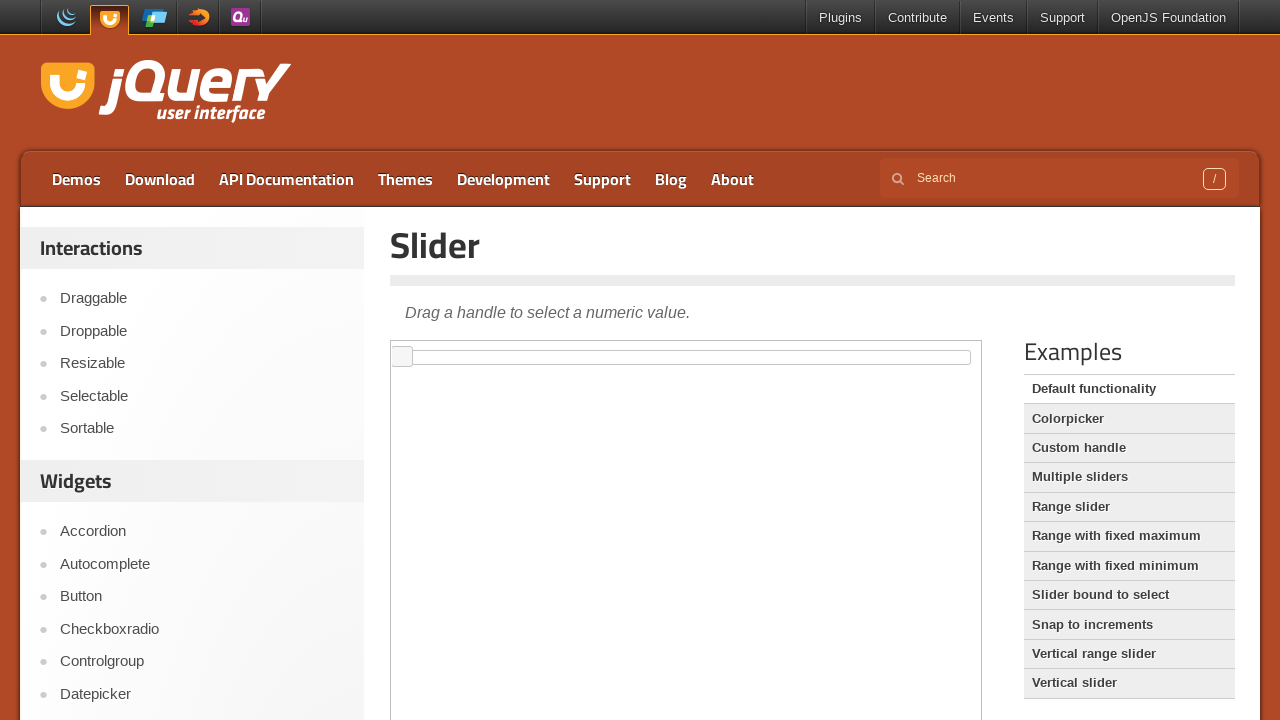

Slider element is now visible
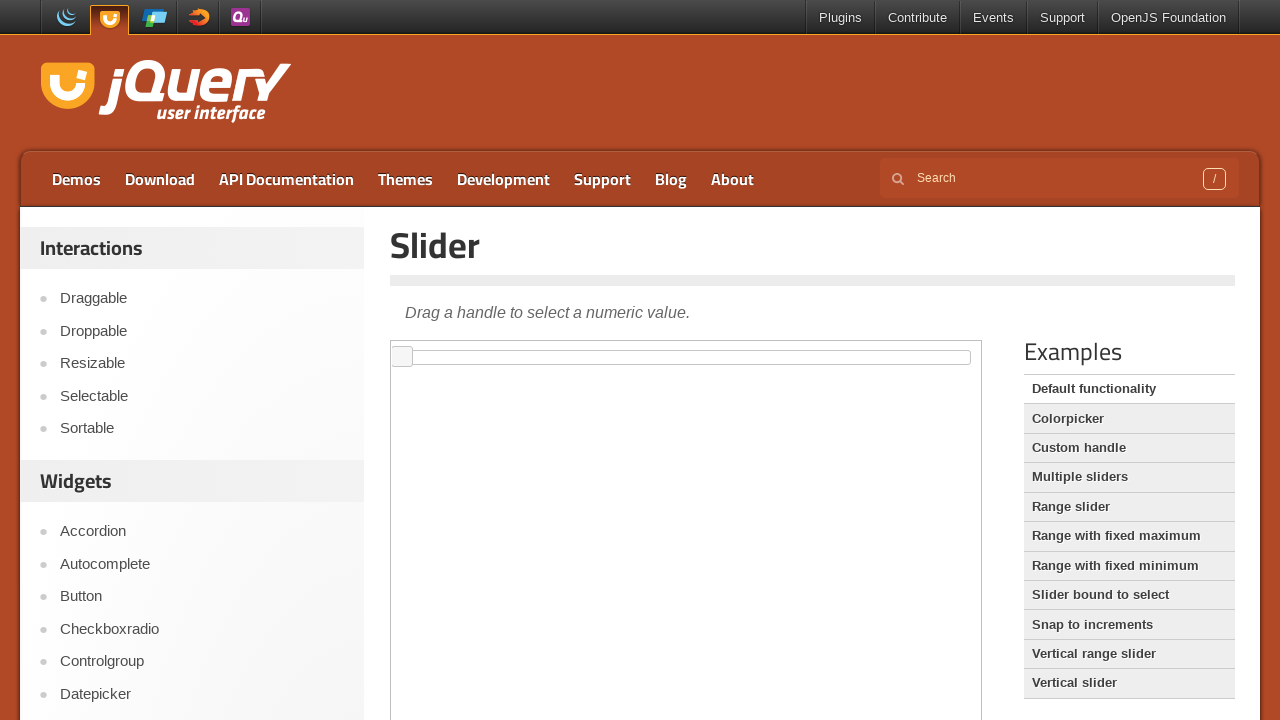

Clicked on the slider at offset position (x: 50, y: 0) to move slider handle at (451, 351) on .demo-frame >> internal:control=enter-frame >> #slider
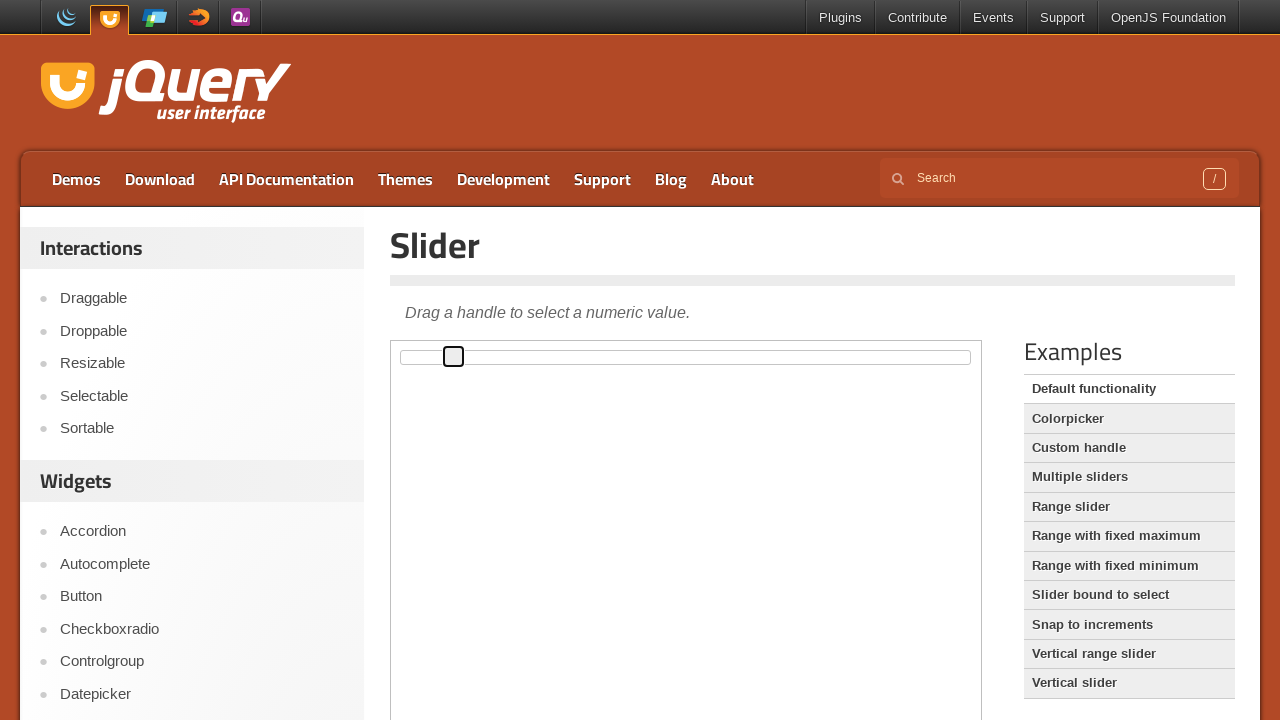

Right-clicked on the slider to open context menu at (686, 357) on .demo-frame >> internal:control=enter-frame >> #slider
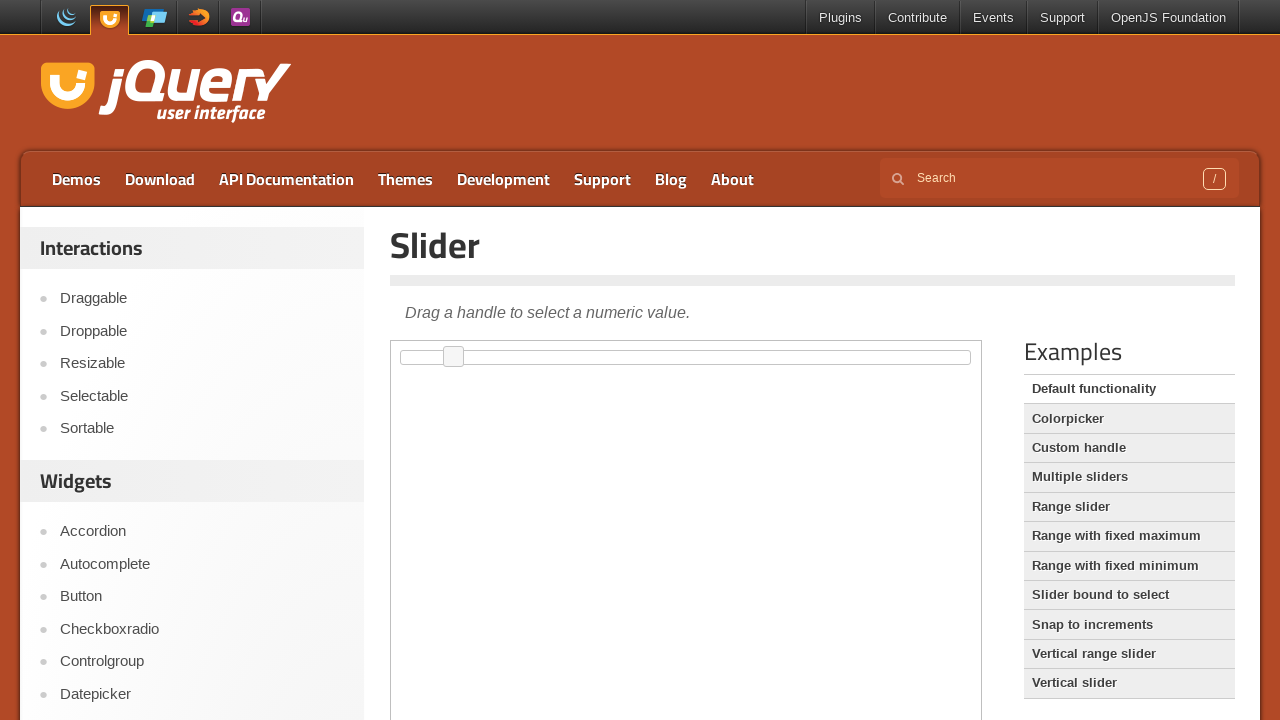

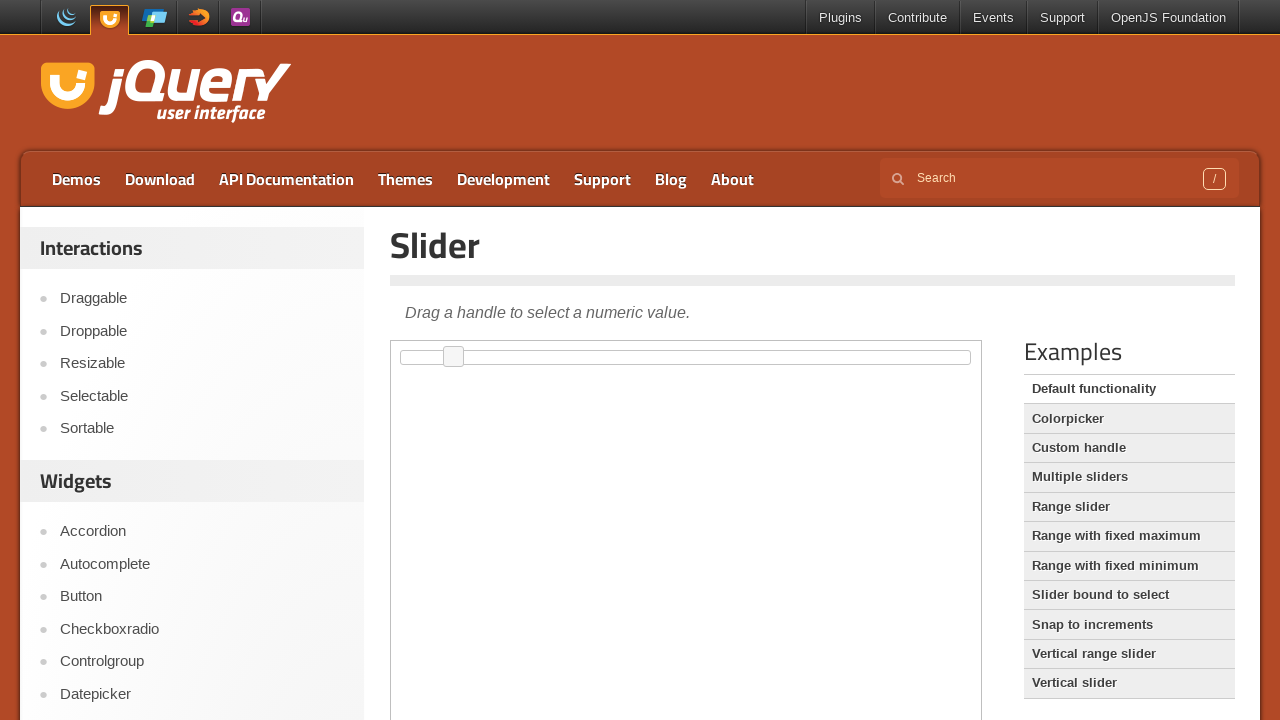